Tests keyboard interaction on Microsoft's anti-ghosting demo by clicking to focus and then pressing various key combinations

Starting URL: https://www.microsoft.com/applied-sciences/projects/anti-ghosting-demo

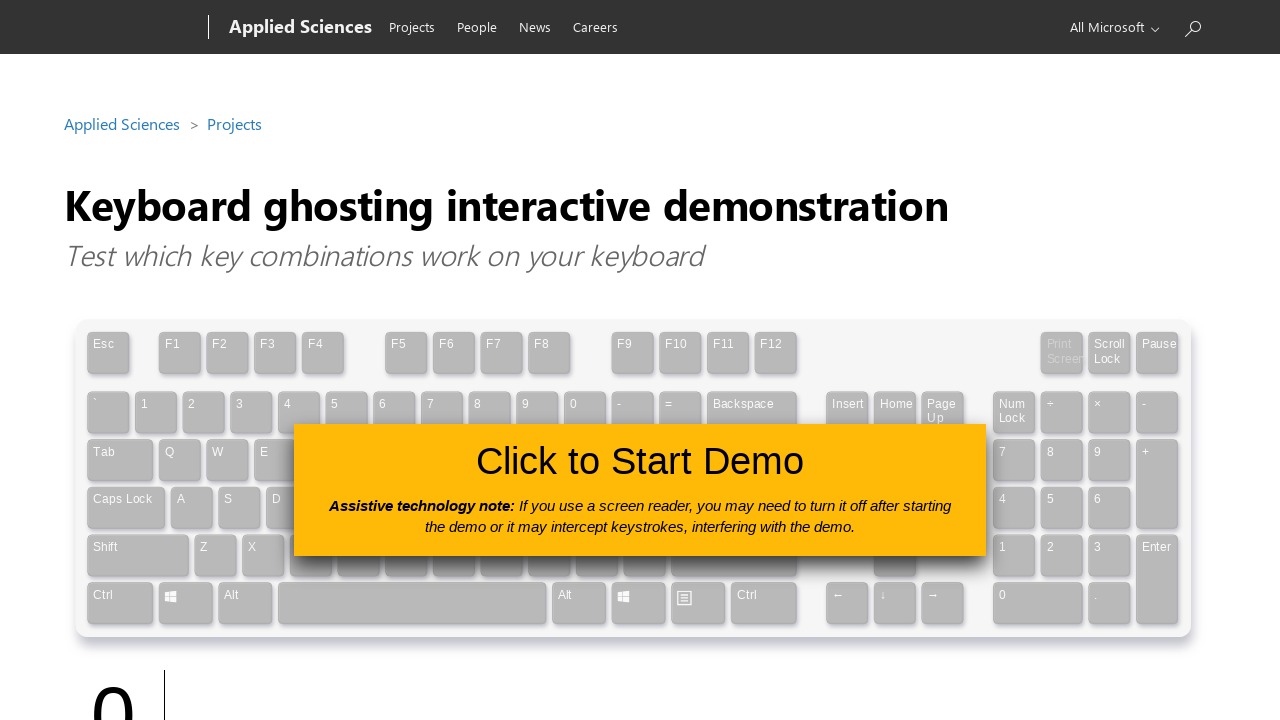

Clicked the 'Click to Use' button to activate the anti-ghosting demo at (640, 490) on #clickToUseButton
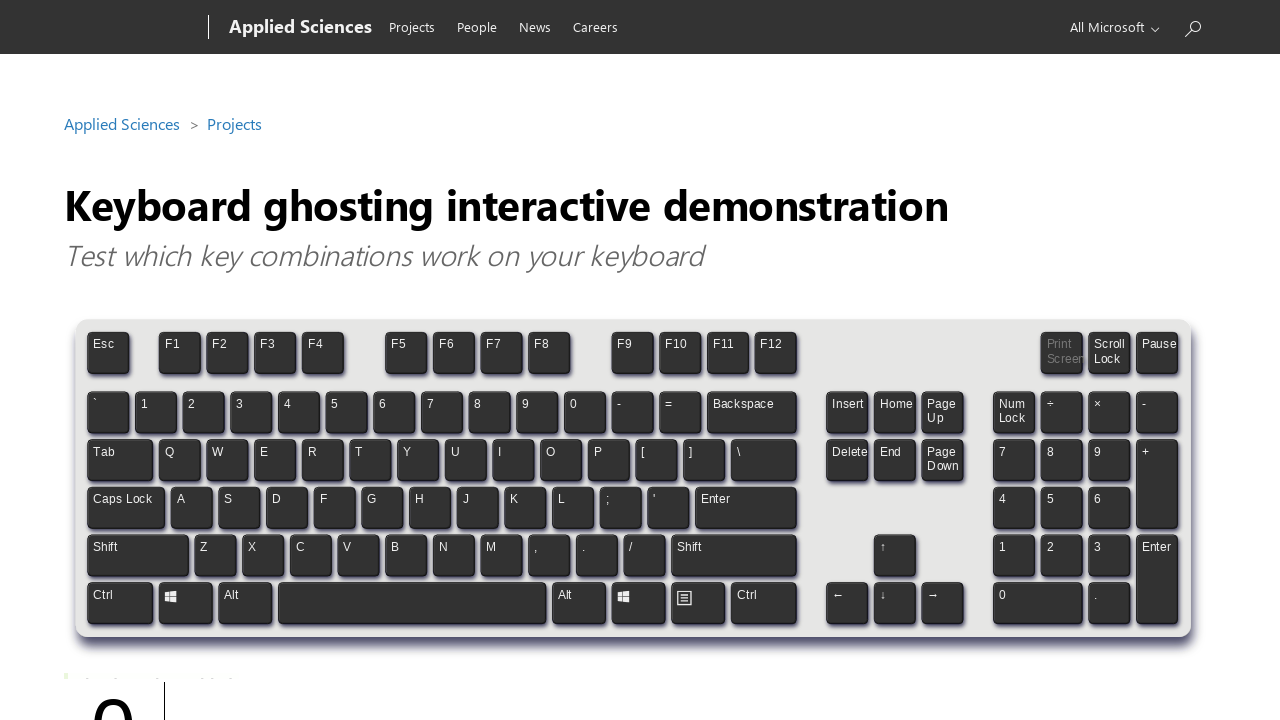

Pressed Control key down
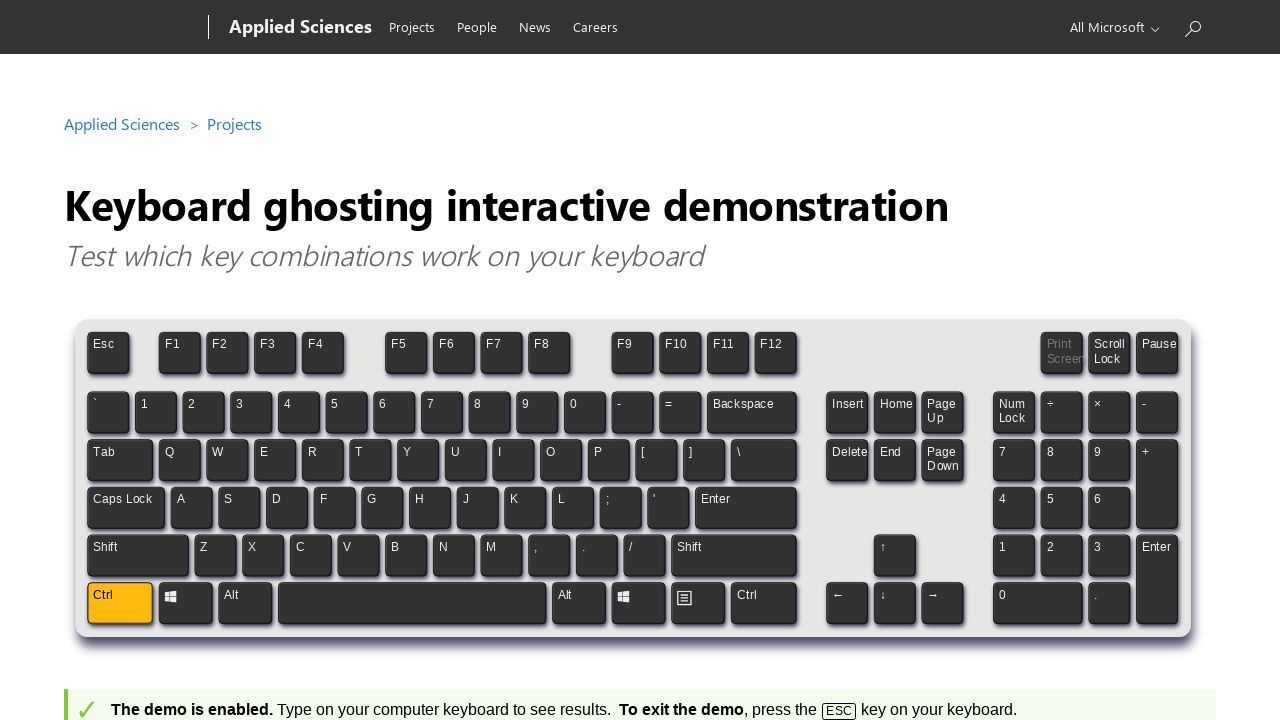

Pressed Alt key down
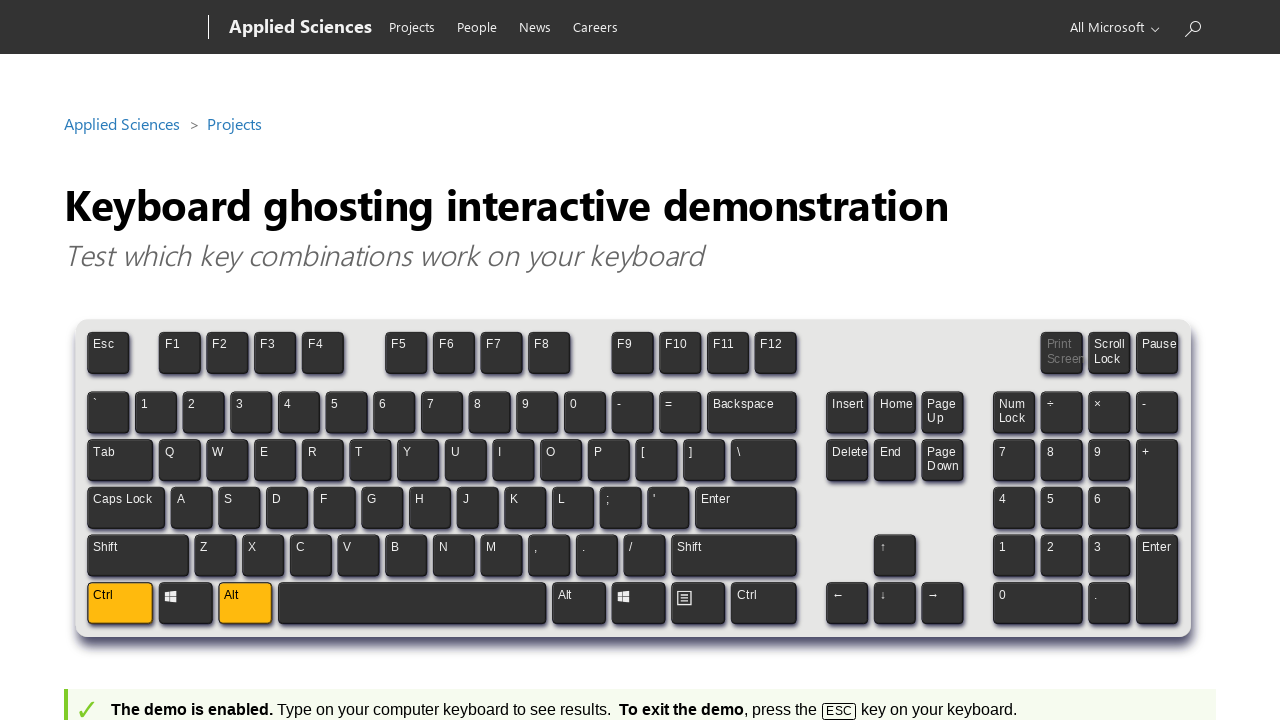

Waited 2 seconds with Control and Alt held down
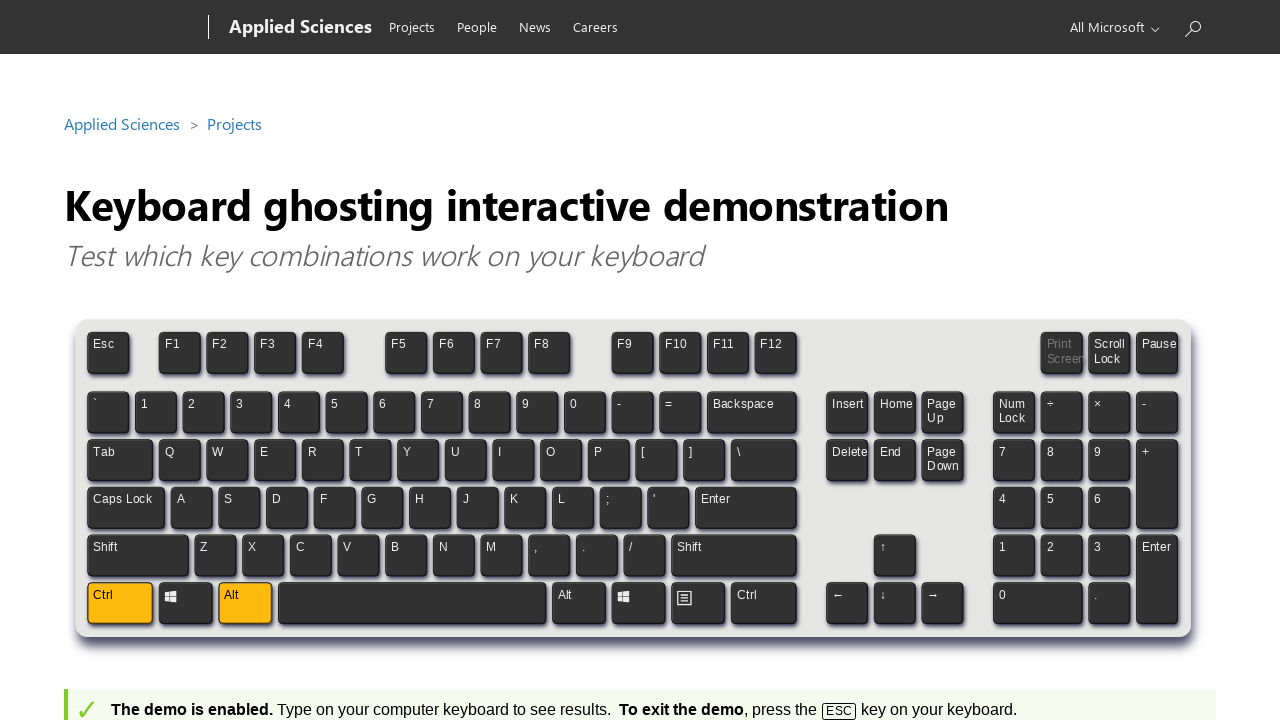

Released Alt key
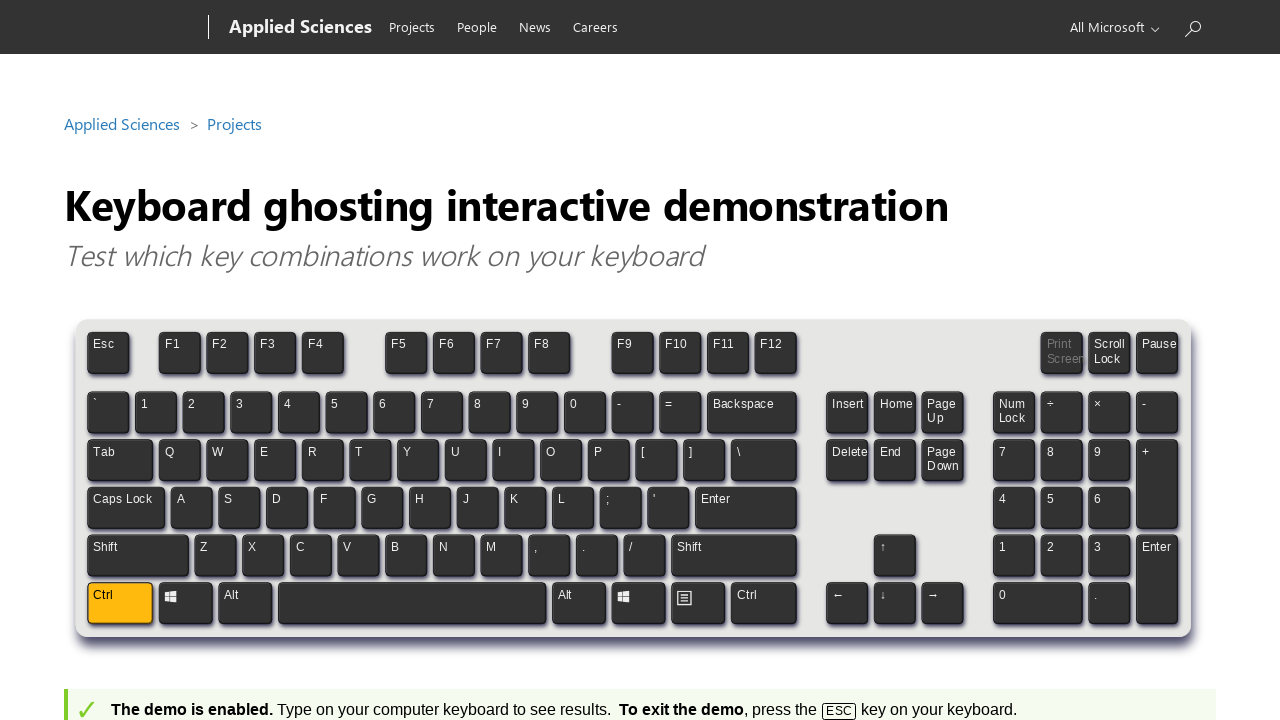

Pressed 'J' key
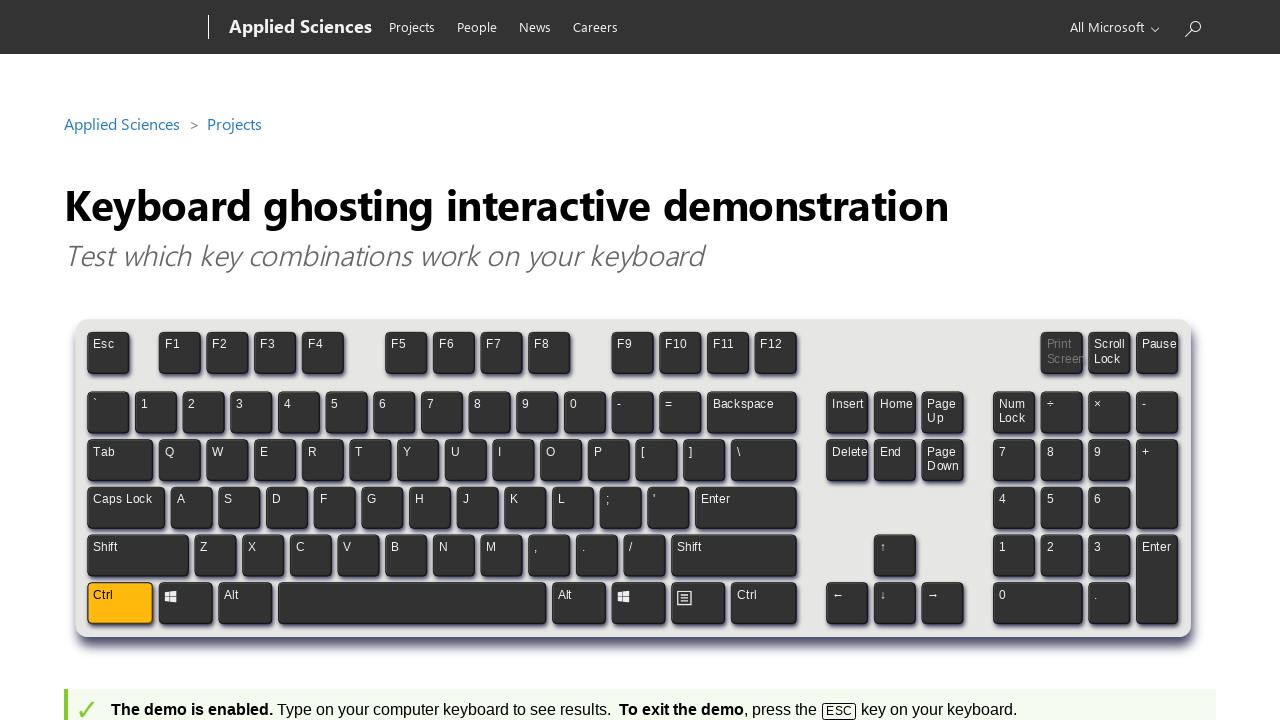

Pressed 'U' key
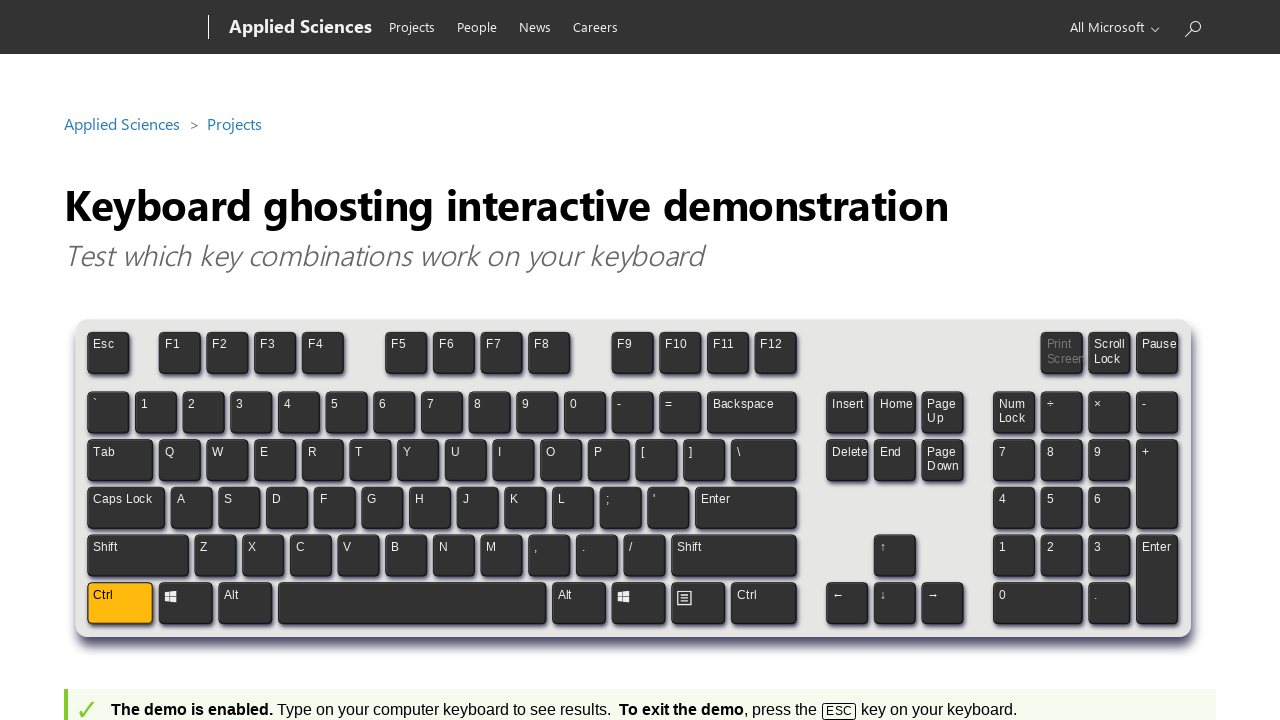

Pressed 'R' key
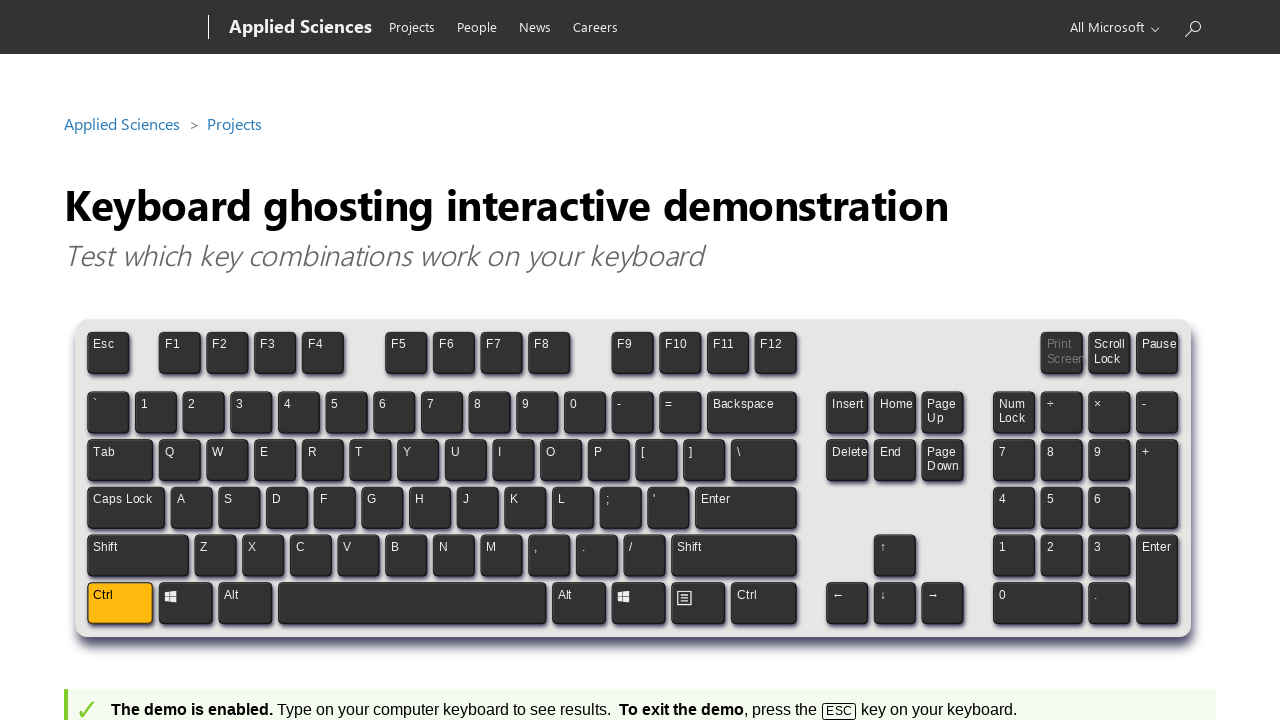

Pressed 'I' key
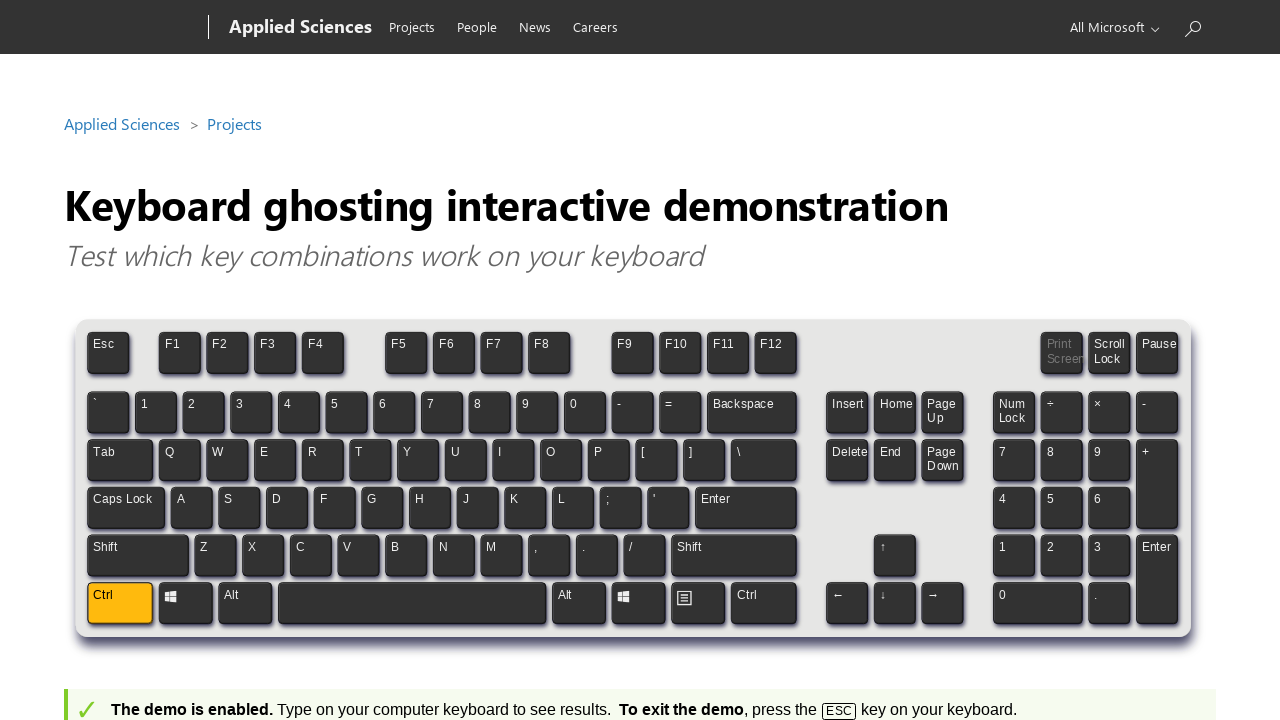

Pressed 'S' key
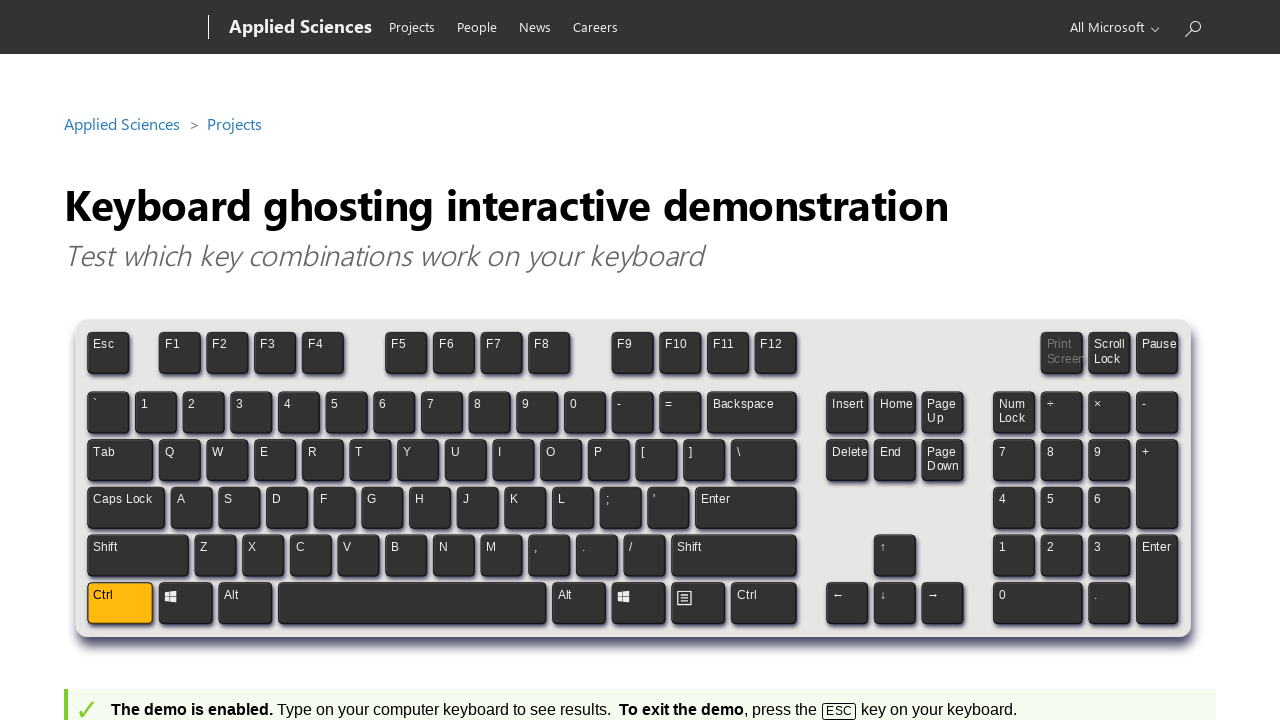

Released Control key
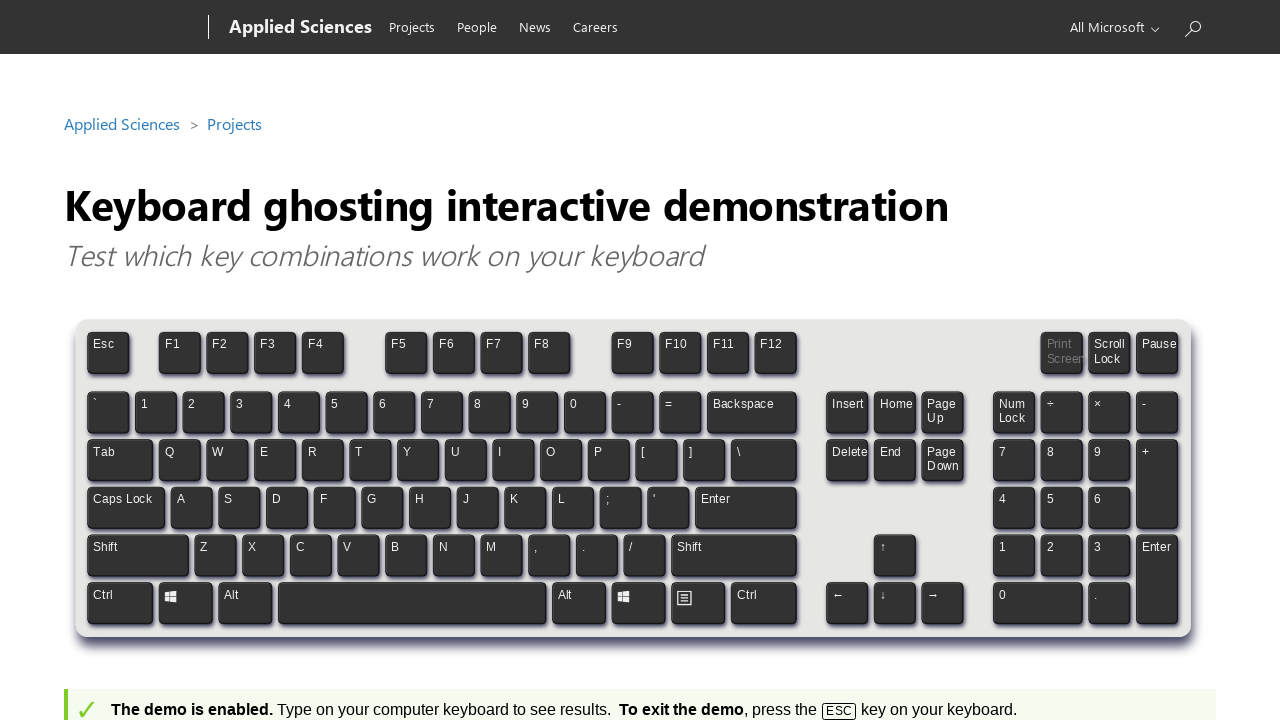

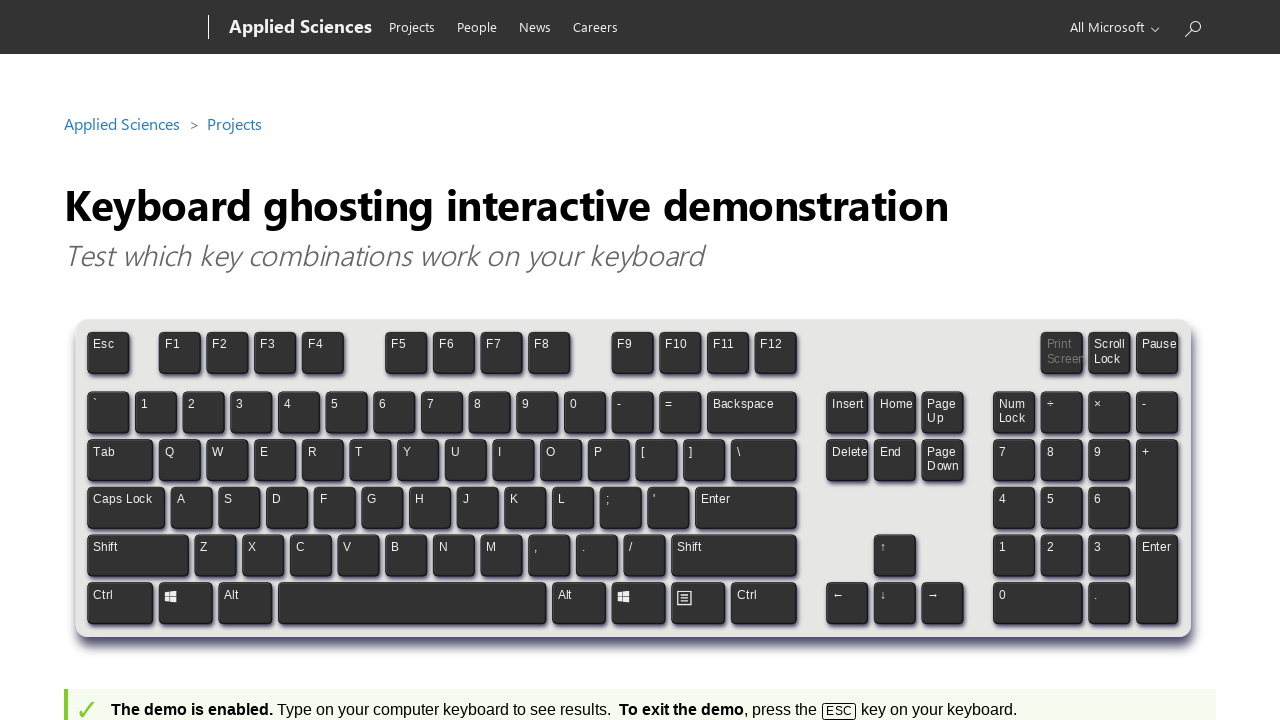